Tests a basic HTML form by filling username, password, selecting checkboxes, radio buttons, multiple select options, dropdown, and submitting to verify form data is processed correctly.

Starting URL: https://testpages.eviltester.com/styled/basic-html-form-test.html

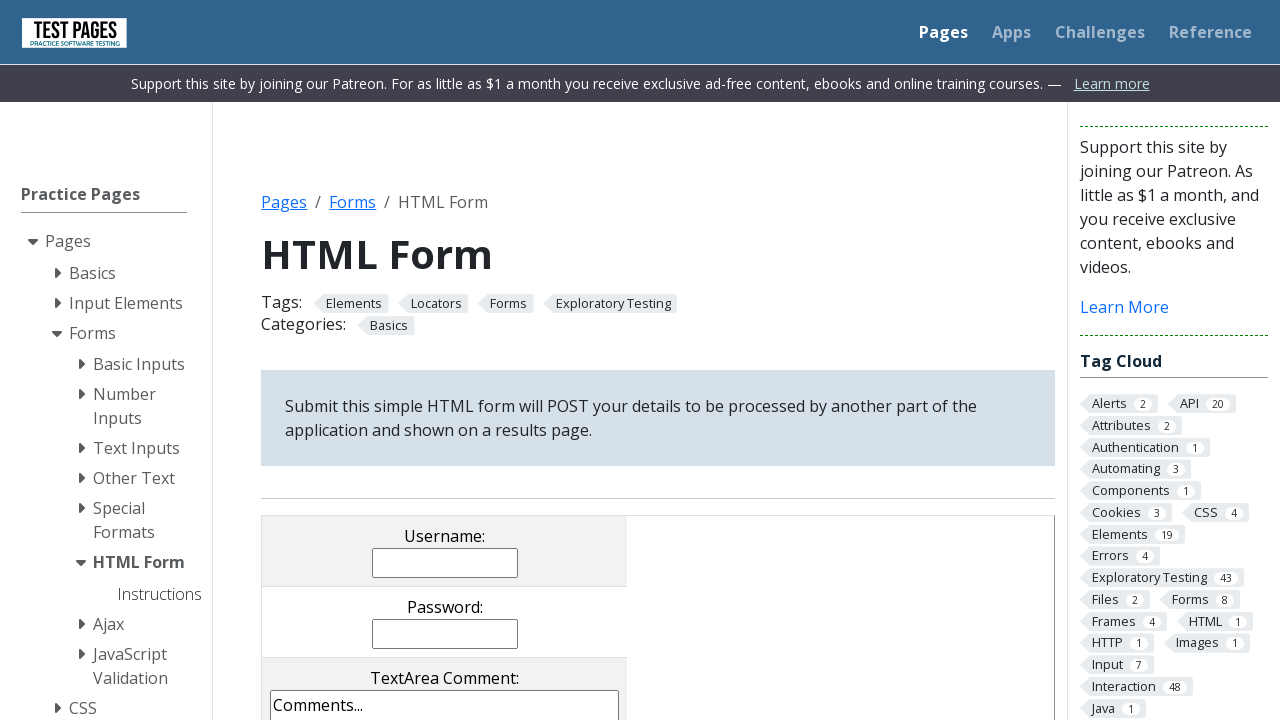

Filled username field with 'student' on input[name='username']
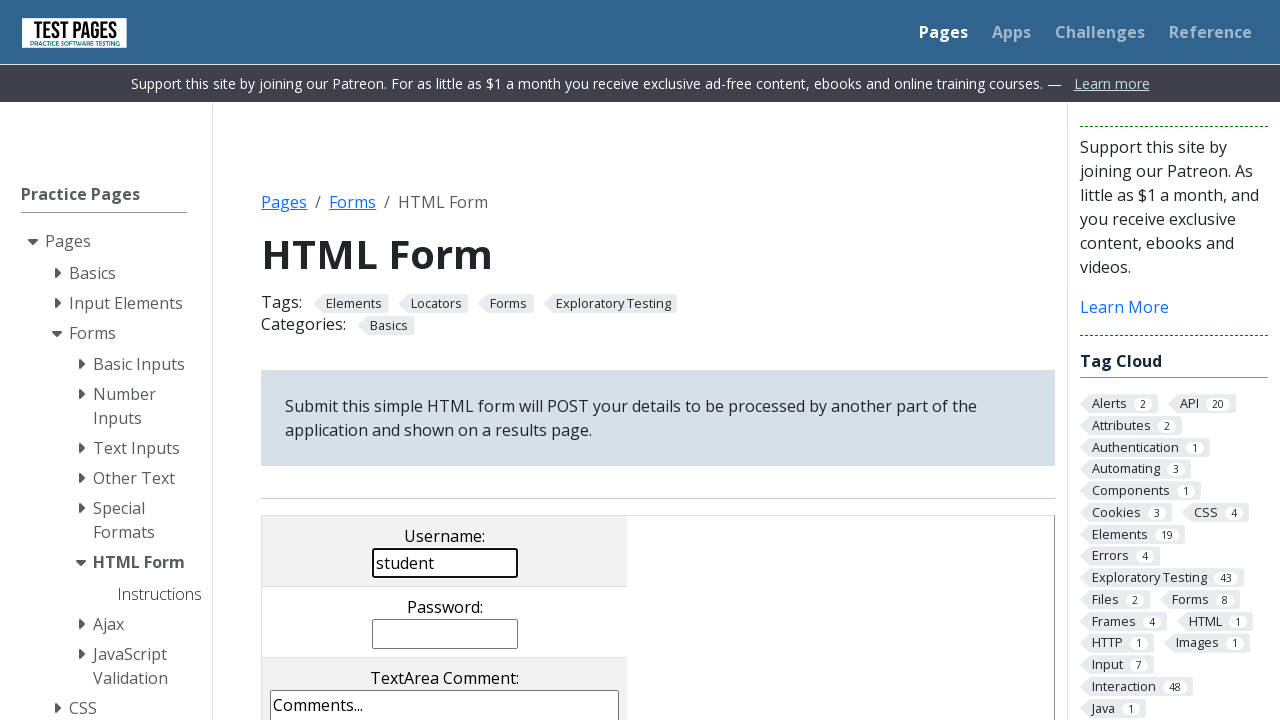

Filled password field with '123456789' on input[name='password']
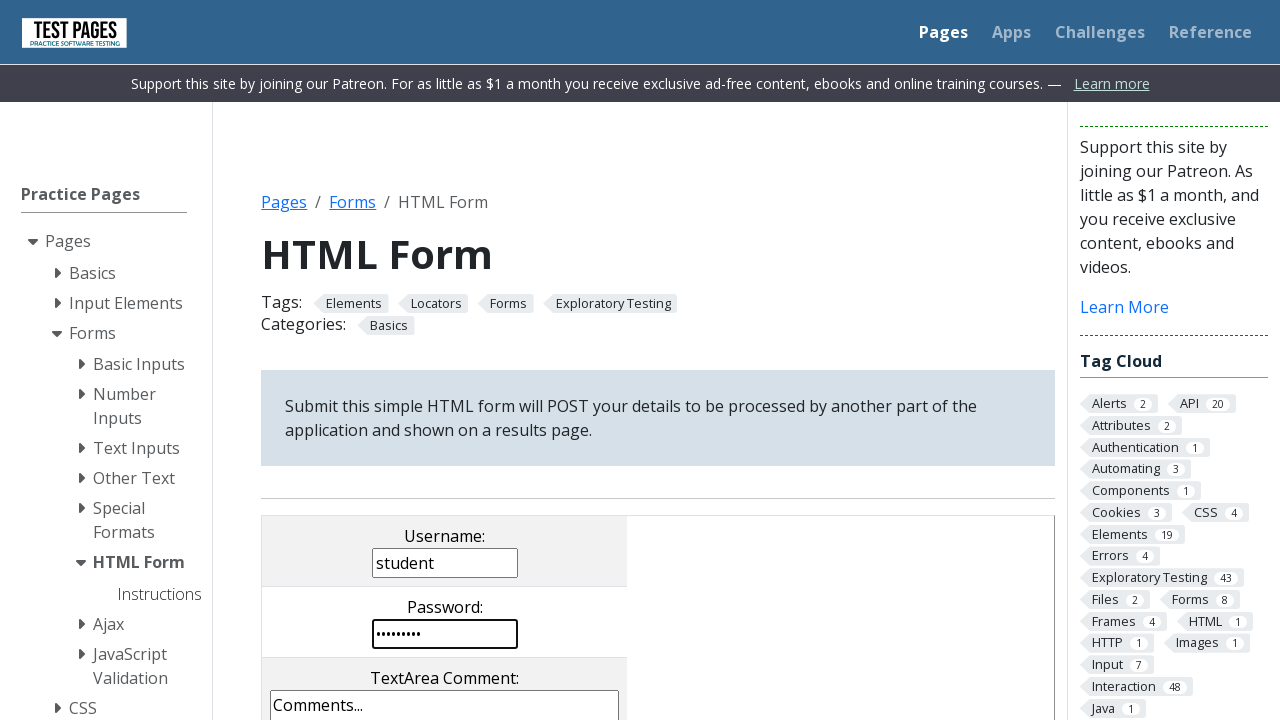

Clicked checkbox cb1 at (299, 360) on input[value='cb1']
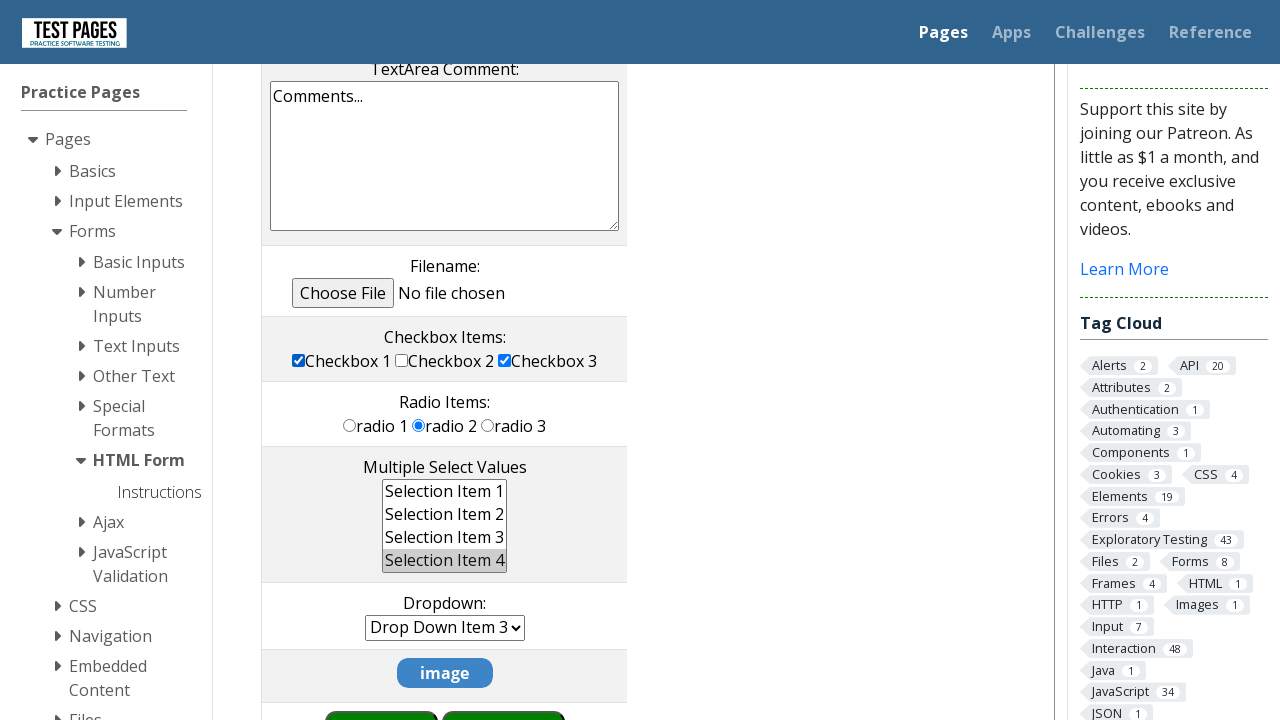

Clicked radio button rd2 at (419, 425) on input[value='rd2']
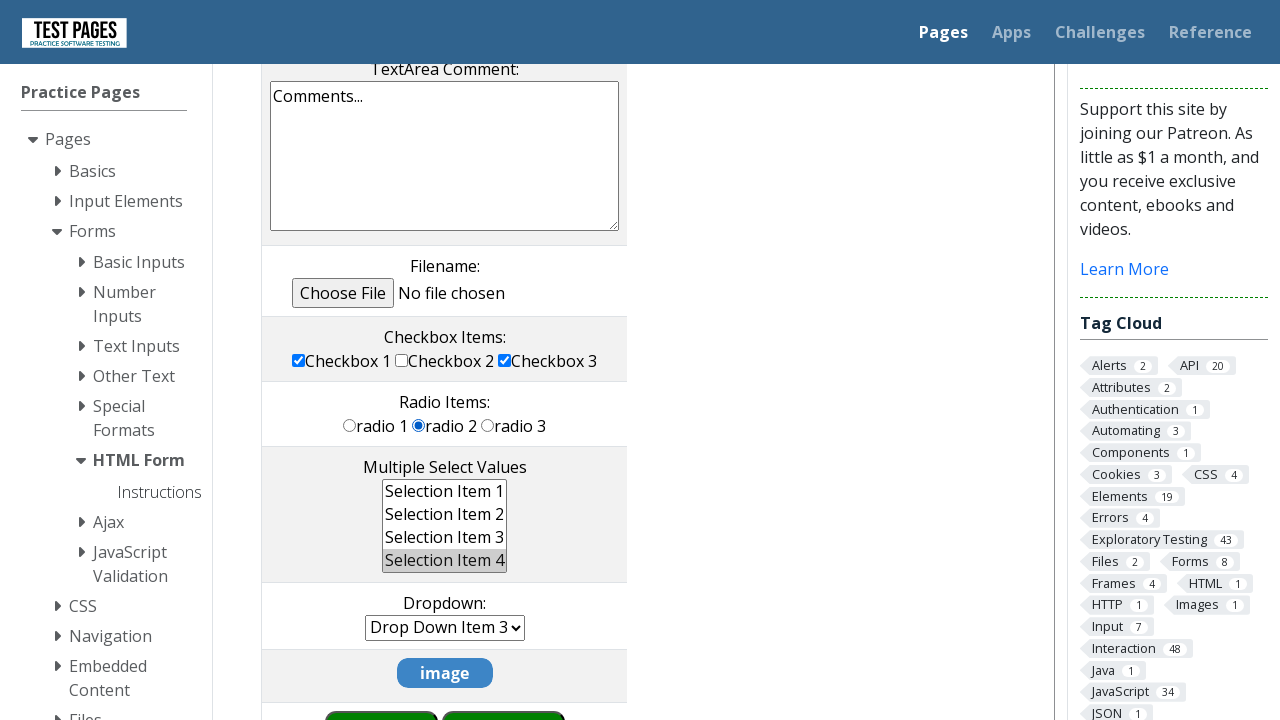

Selected 'ms1' from multiple select field on select[name='multipleselect[]']
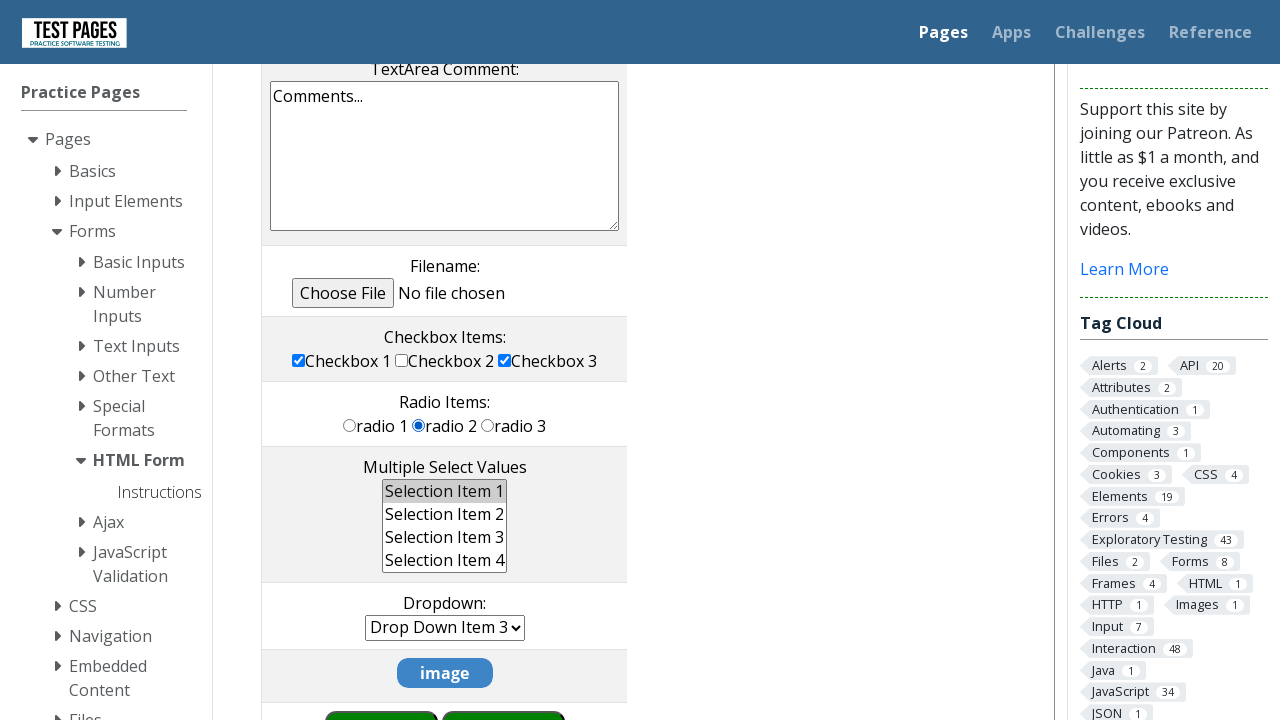

Selected 'dd4' from dropdown field on select[name='dropdown']
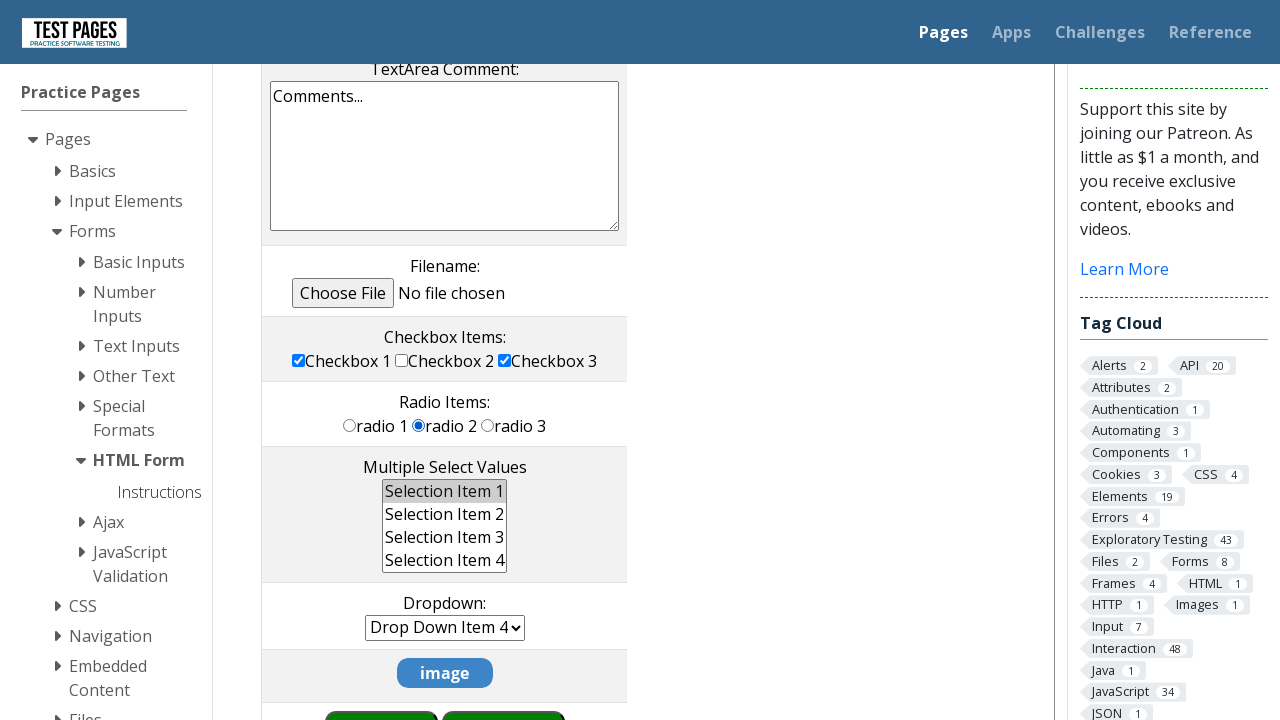

Clicked submit button to process form data at (504, 690) on input[value='submit']
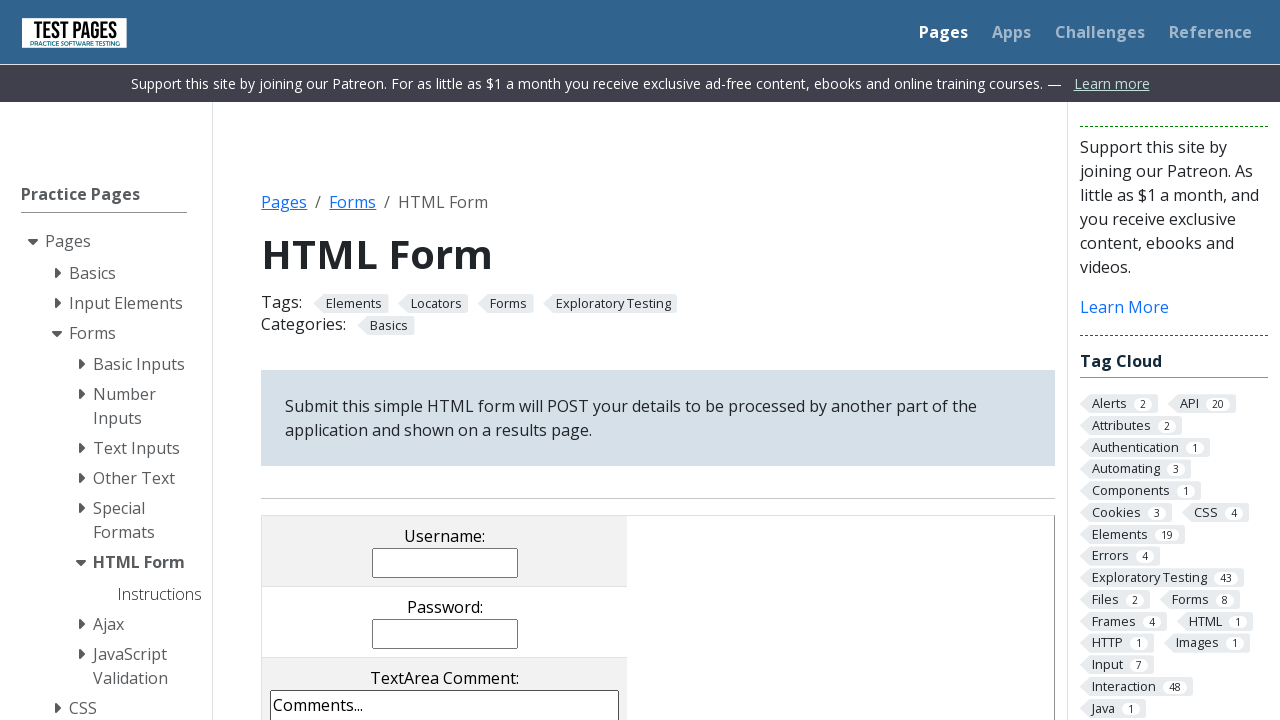

Form results loaded successfully
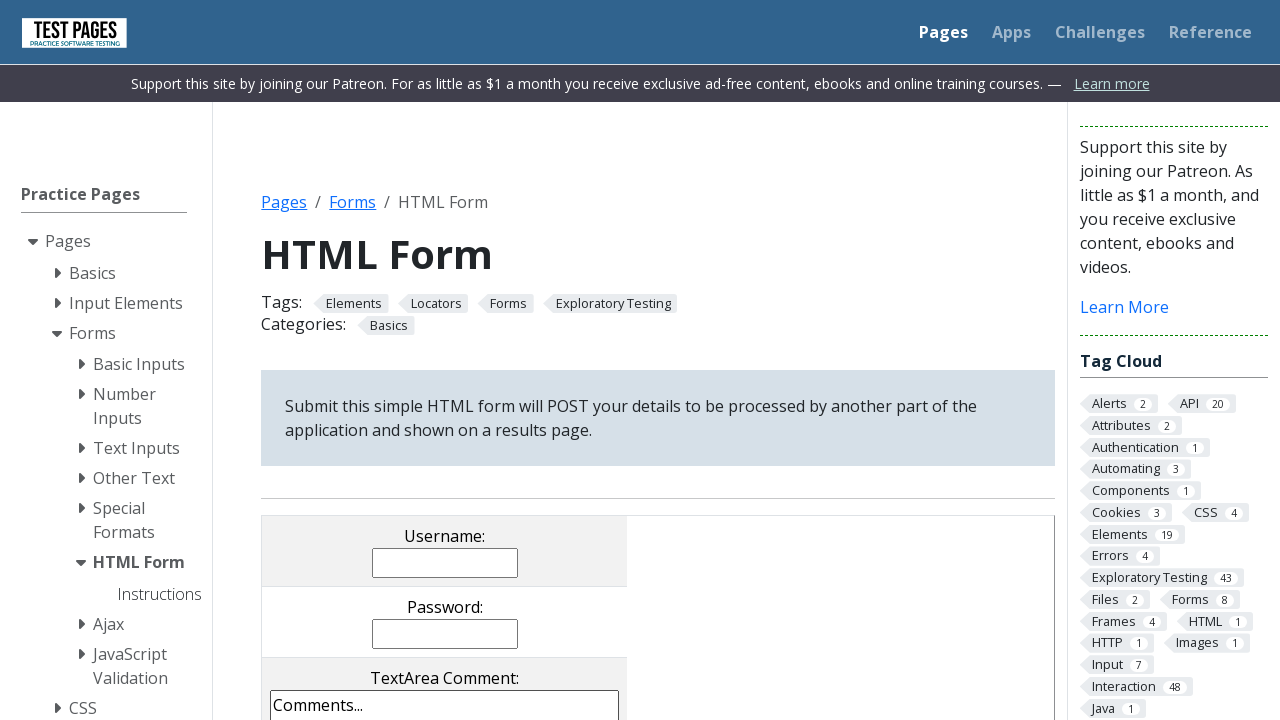

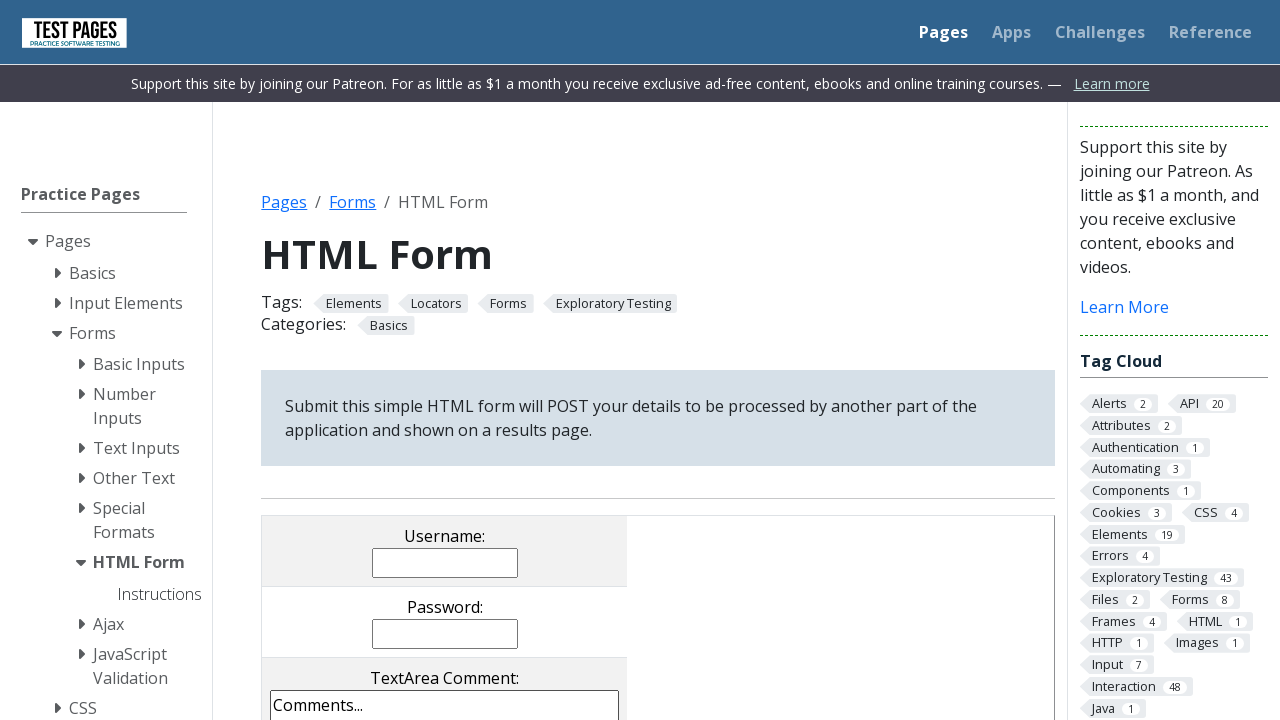